Tests e-commerce shopping cart functionality by adding multiple products to cart and verifying the cart contents and total price

Starting URL: https://erikdark.github.io/QA_DIPLOM/

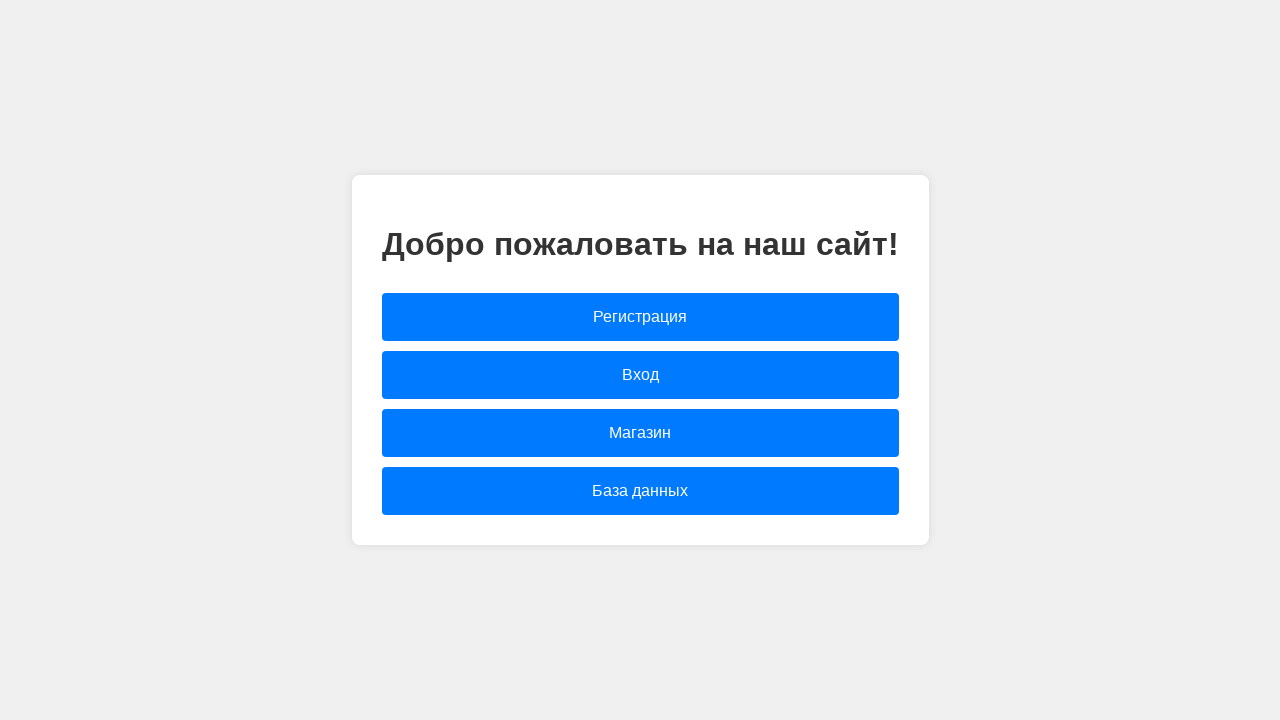

Clicked shop.html link to navigate to shop page at (640, 433) on [href="shop.html"]
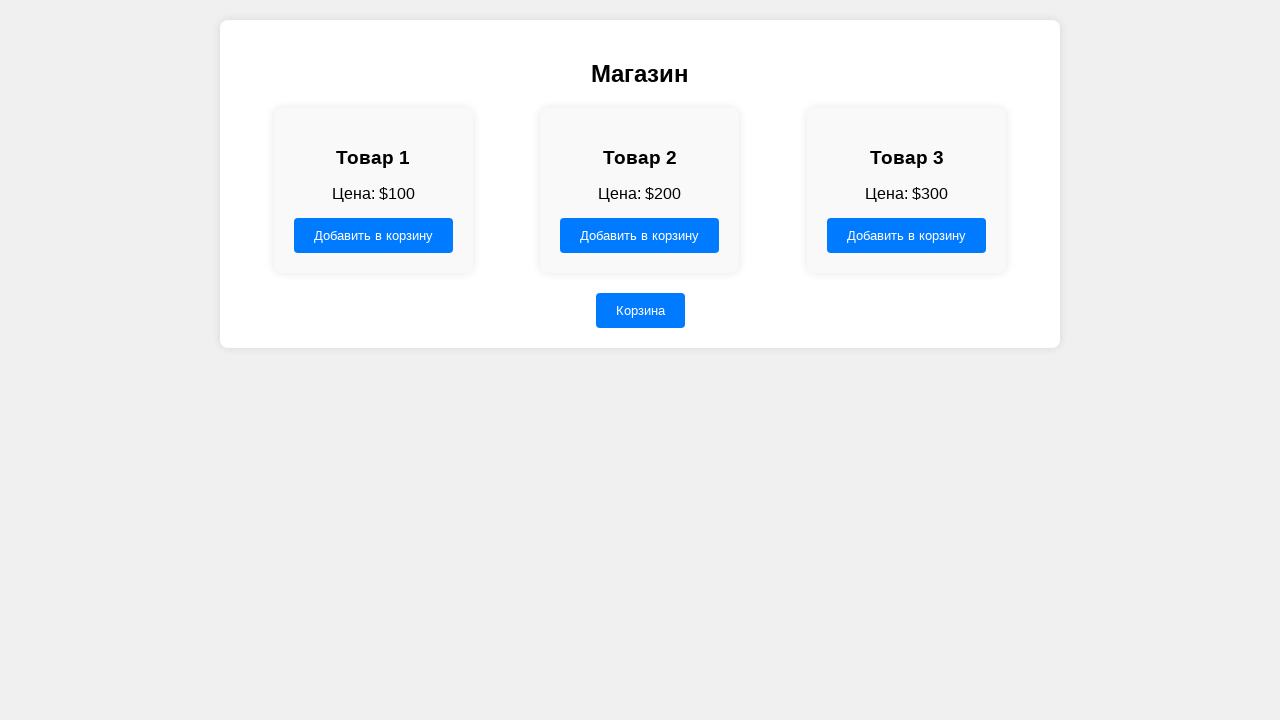

Clicked add to cart button for Товар 1 at (373, 235) on button[data-name="Товар 1"]
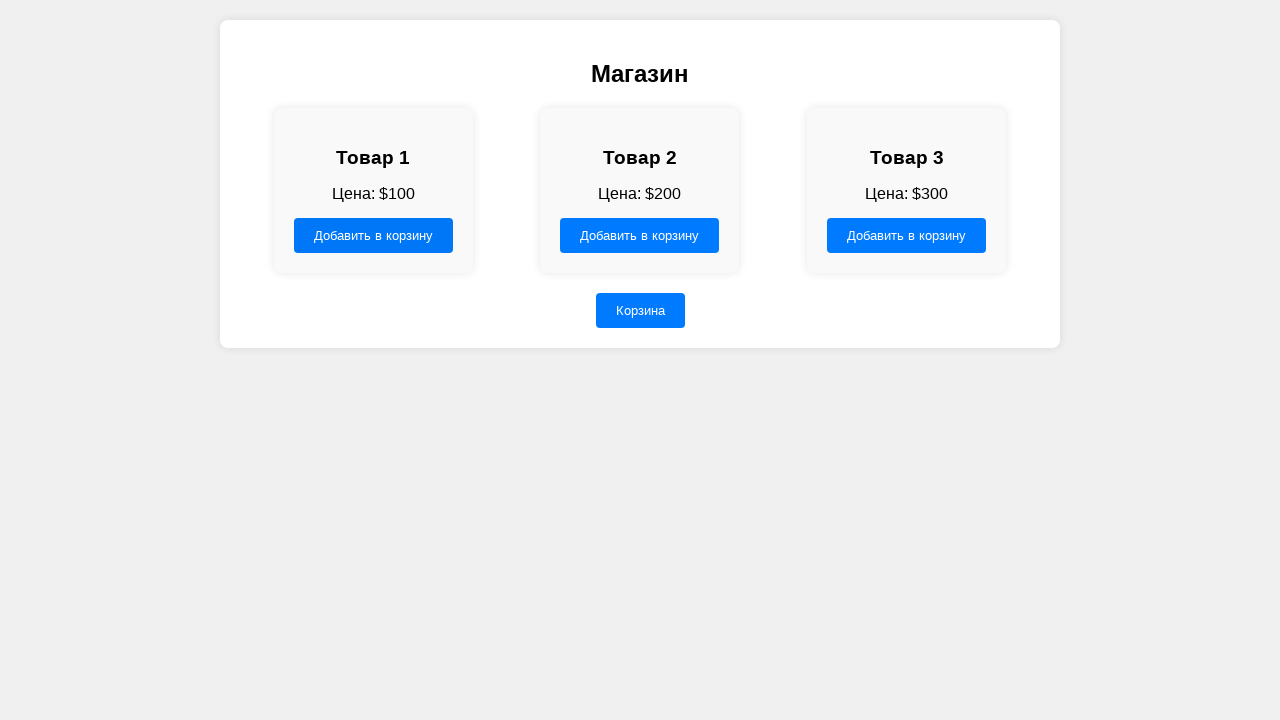

Accepted confirmation dialog for Товар 1
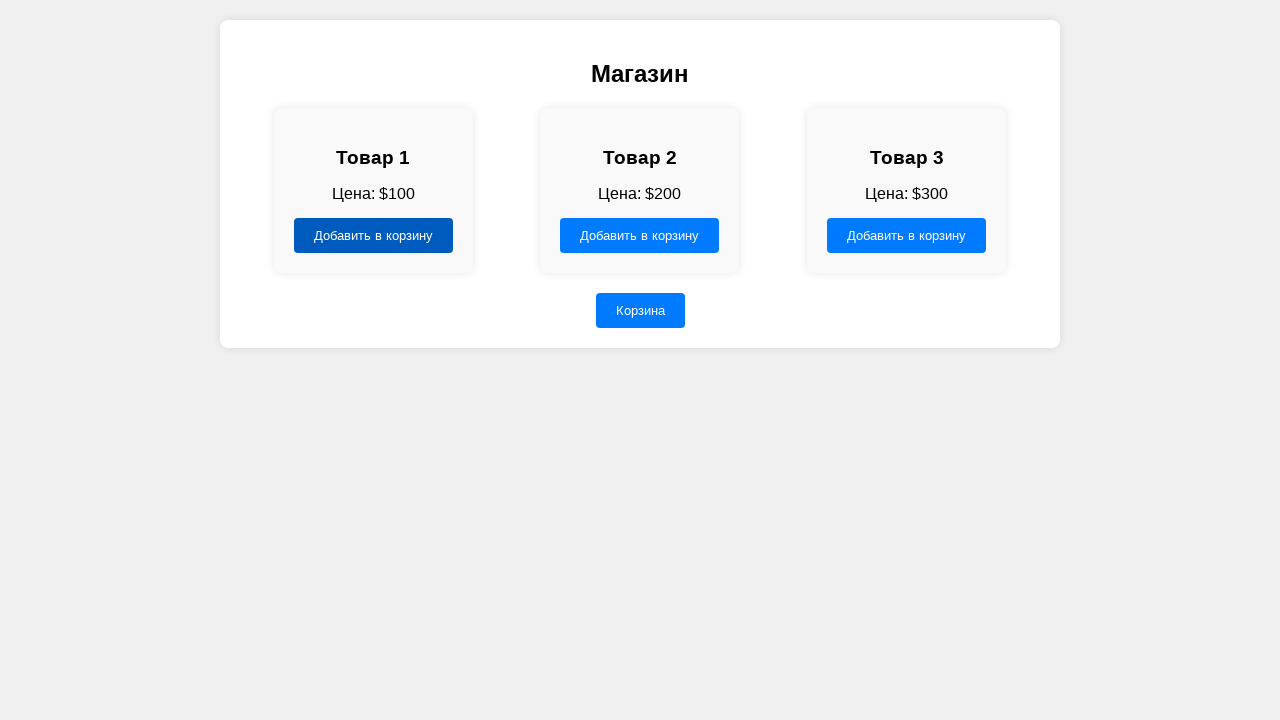

Clicked add to cart button for Товар 2 at (640, 235) on button[data-name="Товар 2"]
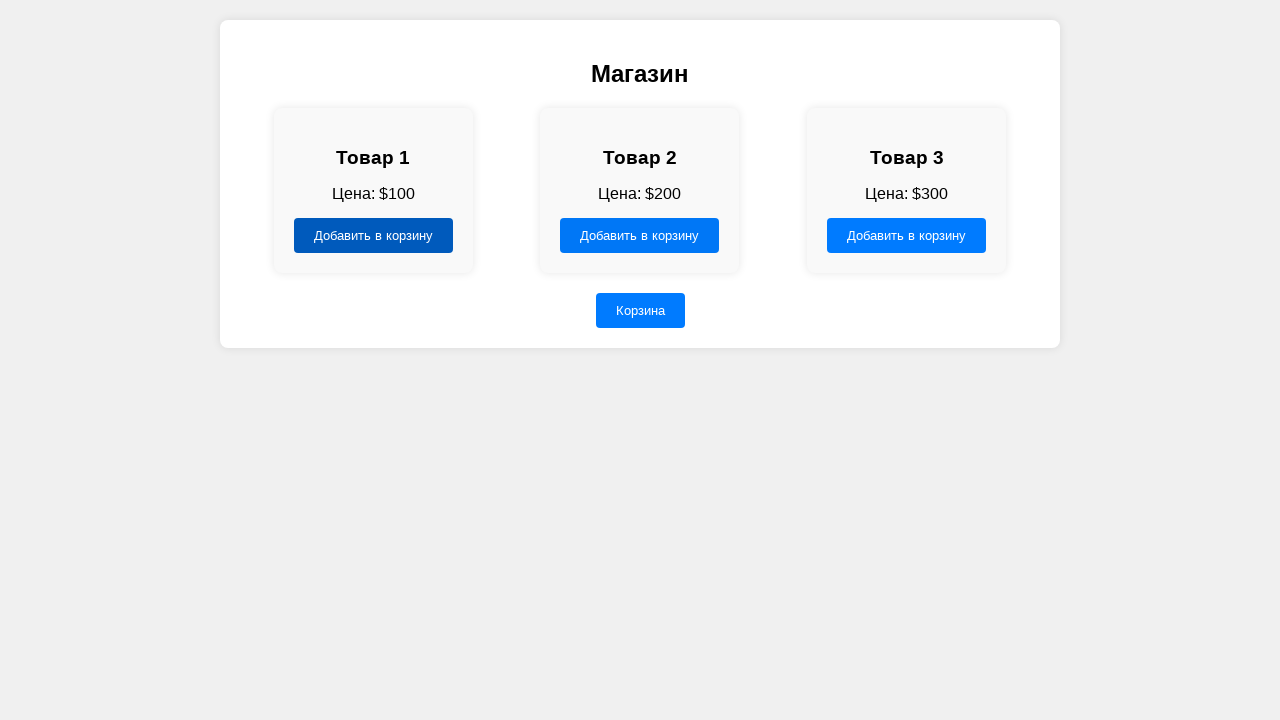

Accepted confirmation dialog for Товар 2
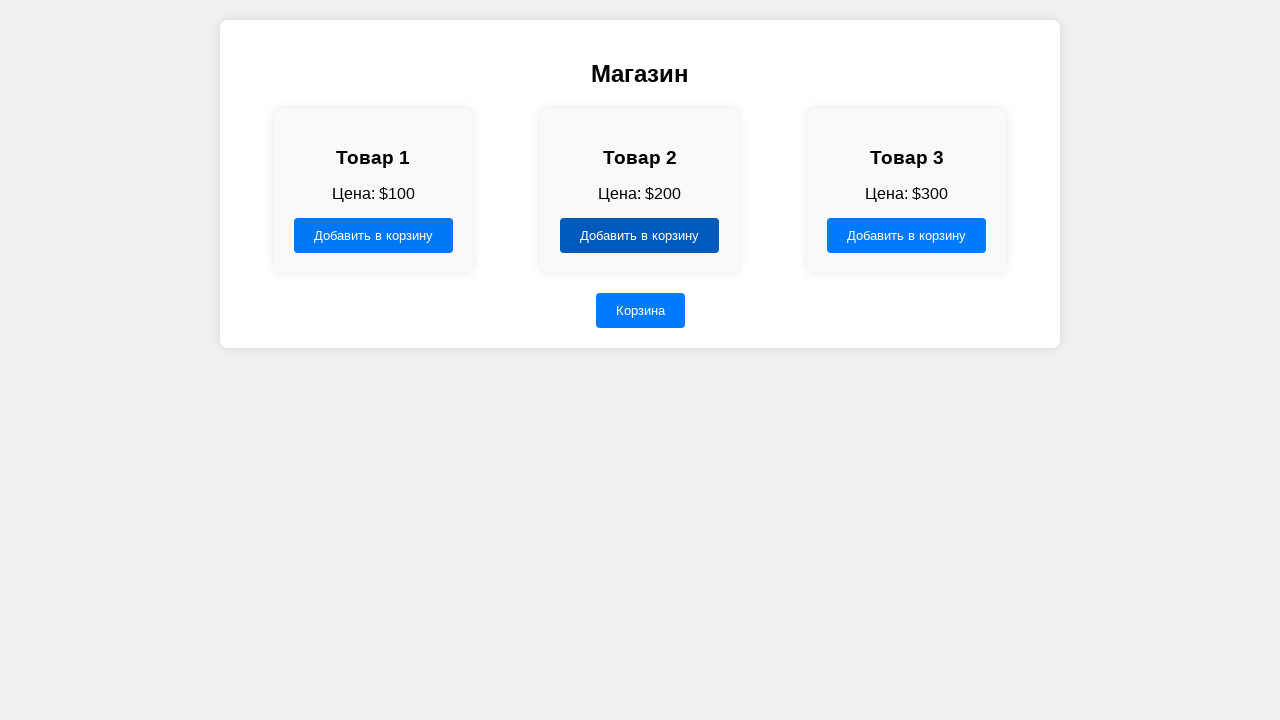

Clicked add to cart button for Товар 3 at (907, 235) on button[data-name="Товар 3"]
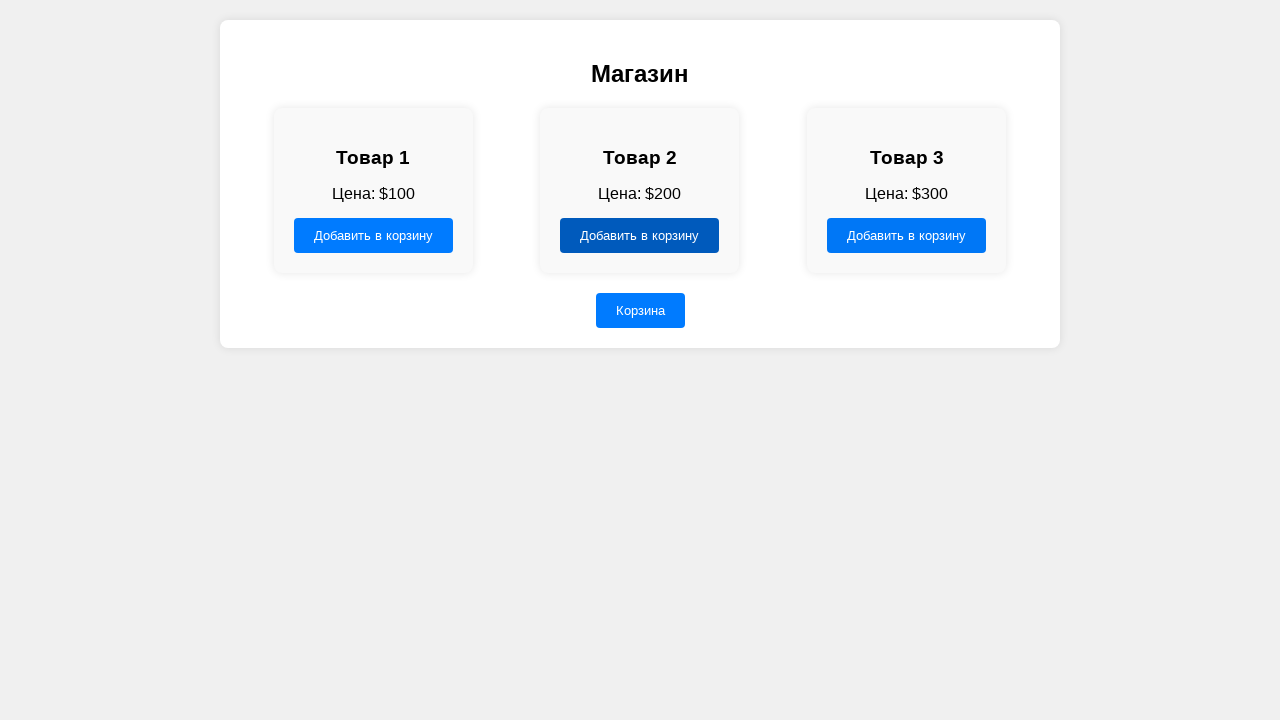

Accepted confirmation dialog for Товар 3
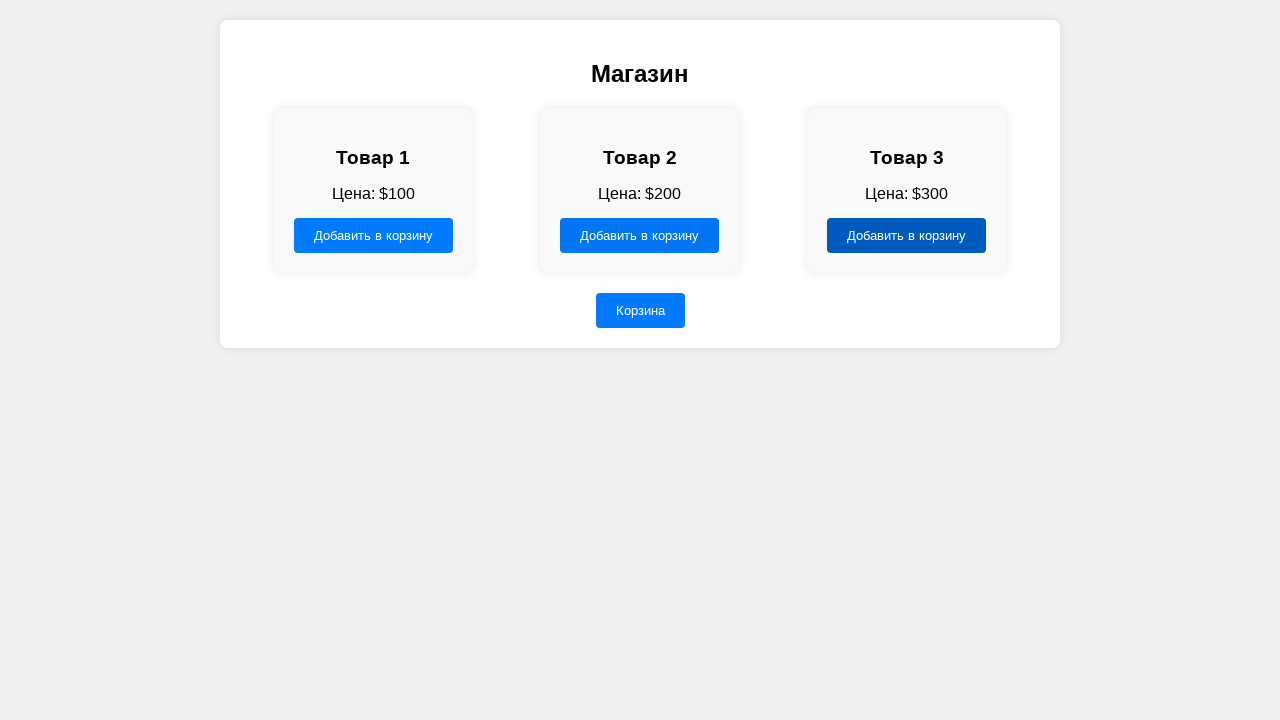

Clicked cart button to open shopping cart at (640, 310) on #cartButton
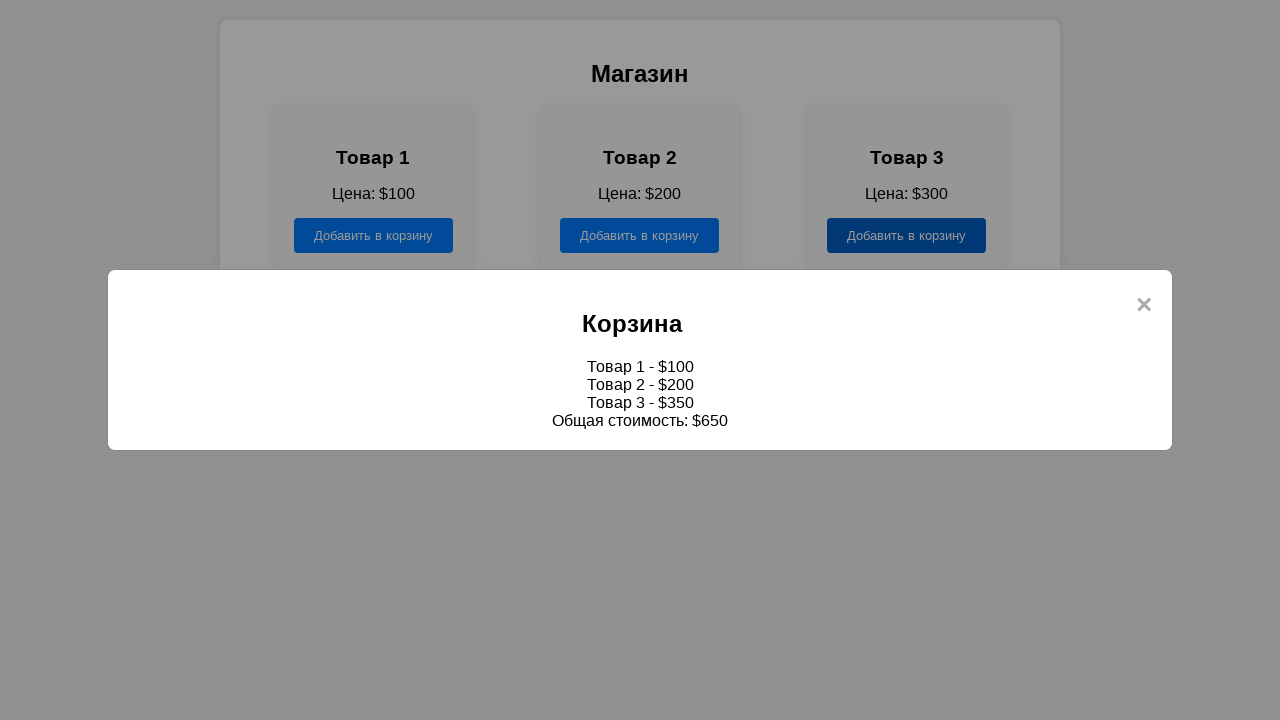

Cart items container loaded and visible
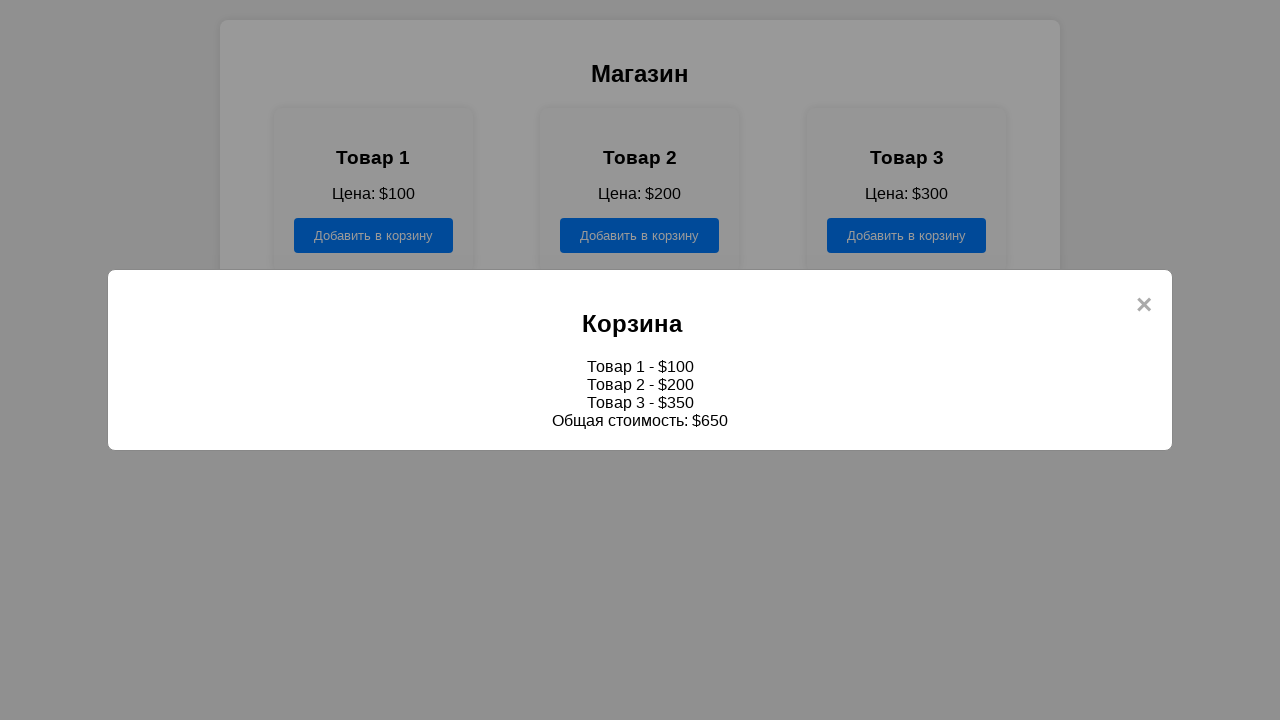

Retrieved cart items text content
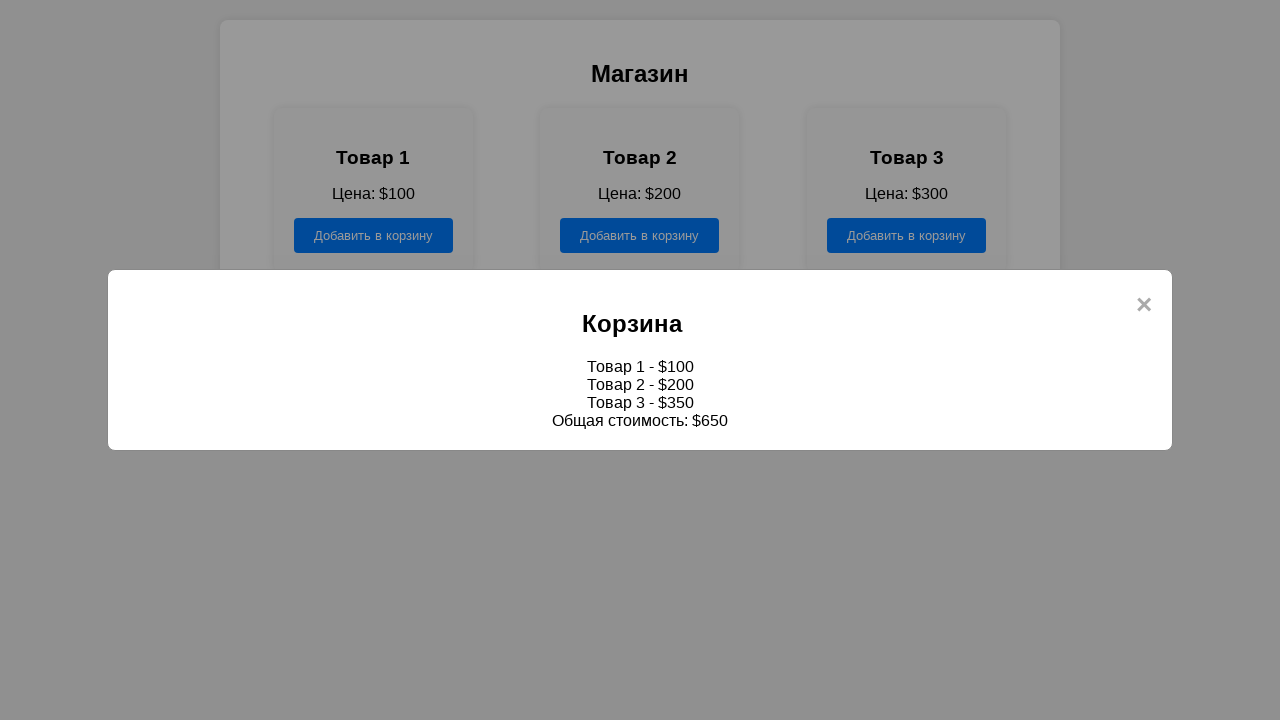

Verified Товар 1 - $100 is in cart
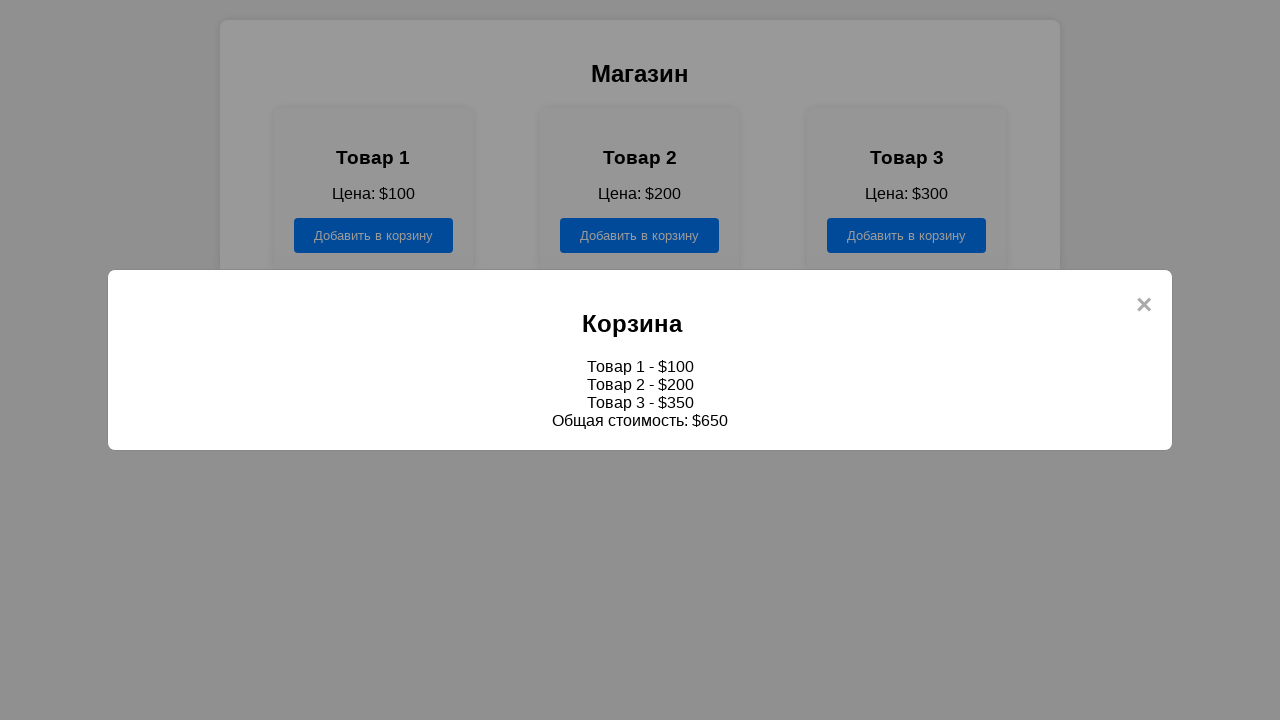

Verified Товар 2 - $200 is in cart
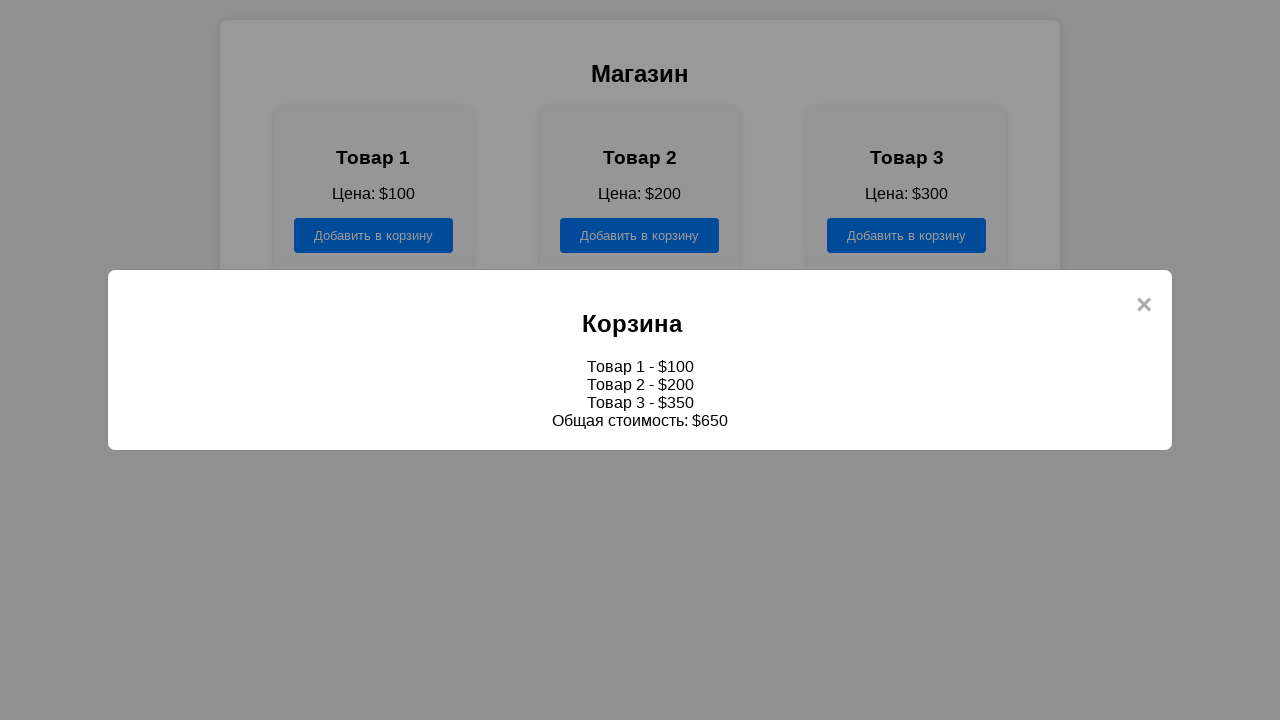

Verified Товар 3 - $350 is in cart
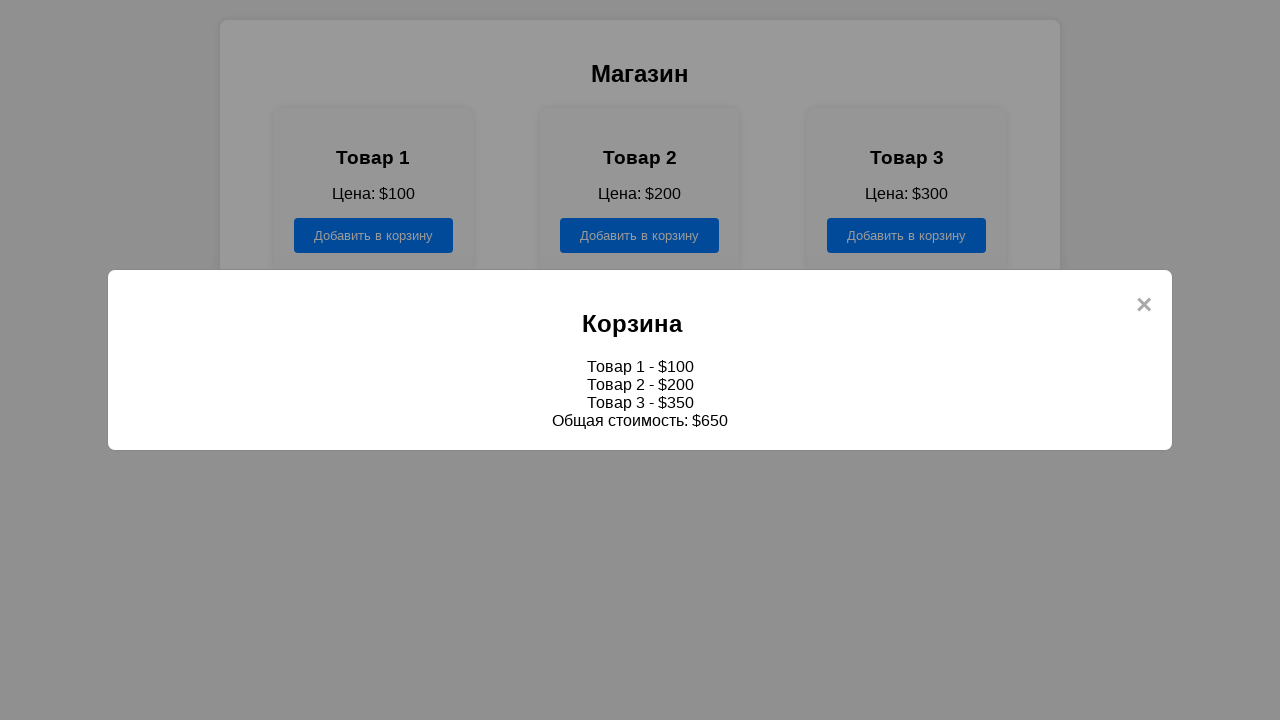

Retrieved cart total price text content
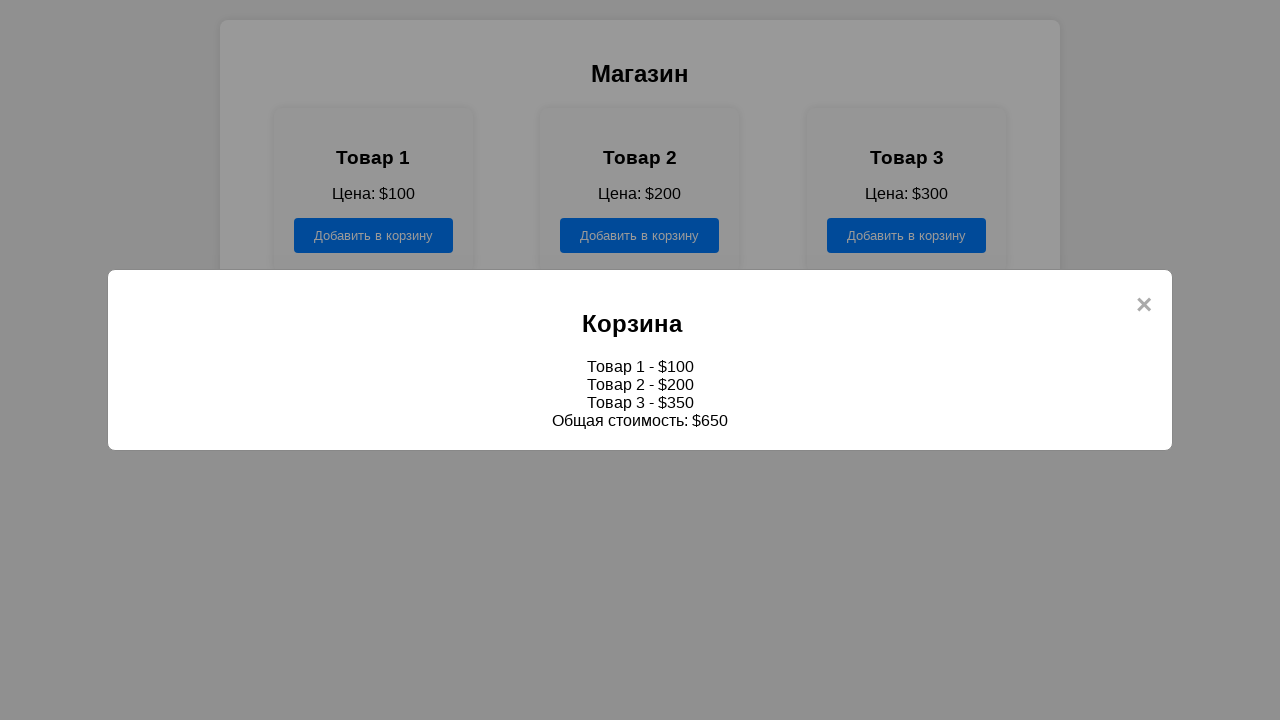

Verified total cart price equals Общая стоимость: $650
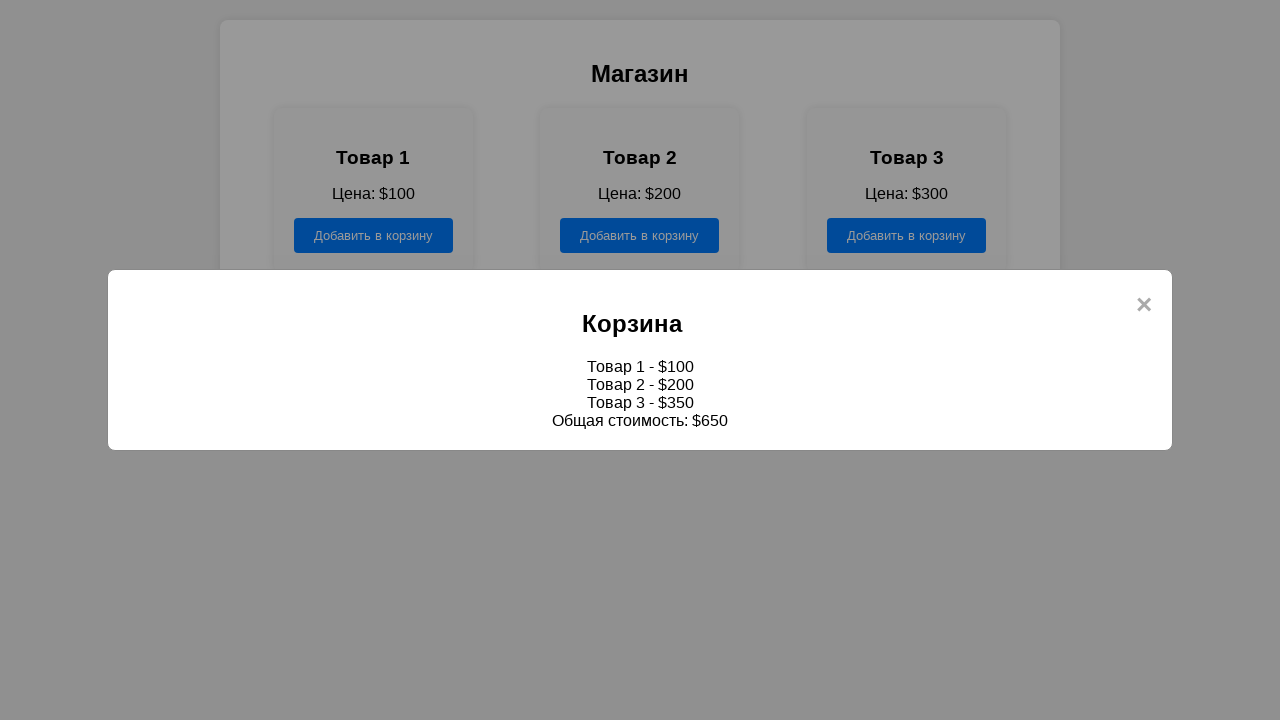

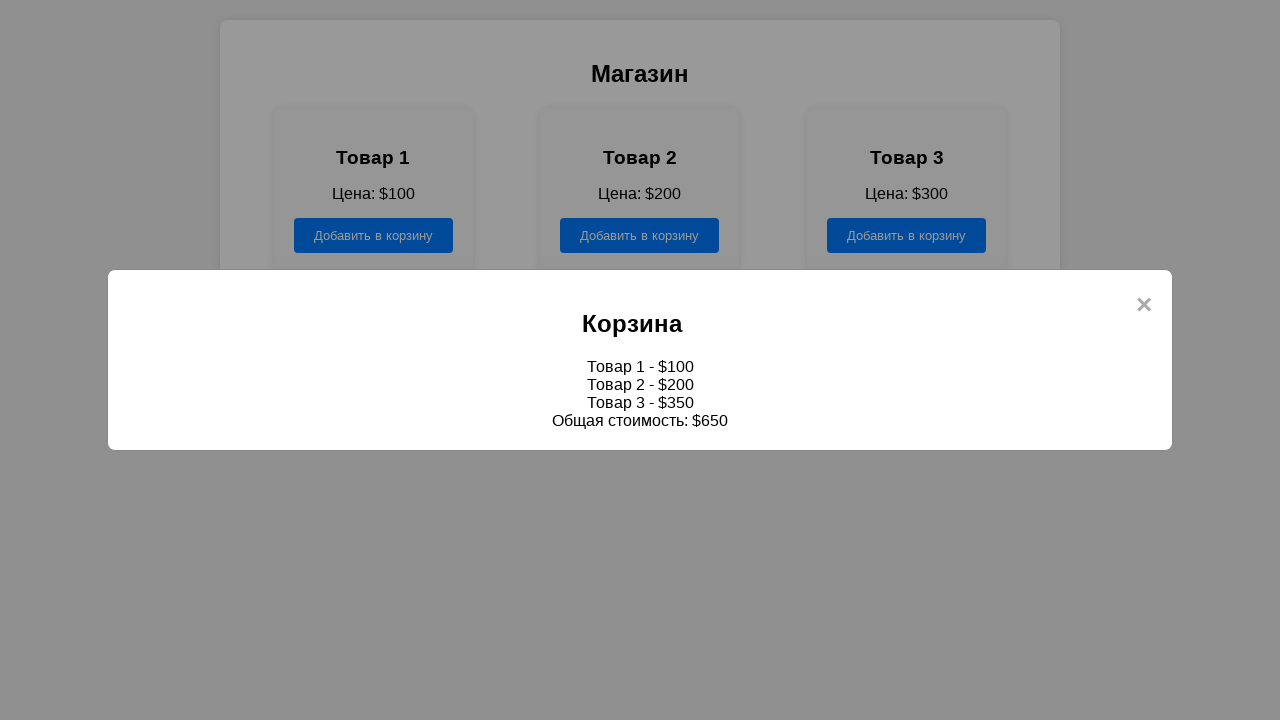